Tests filtering to display only completed items

Starting URL: https://demo.playwright.dev/todomvc

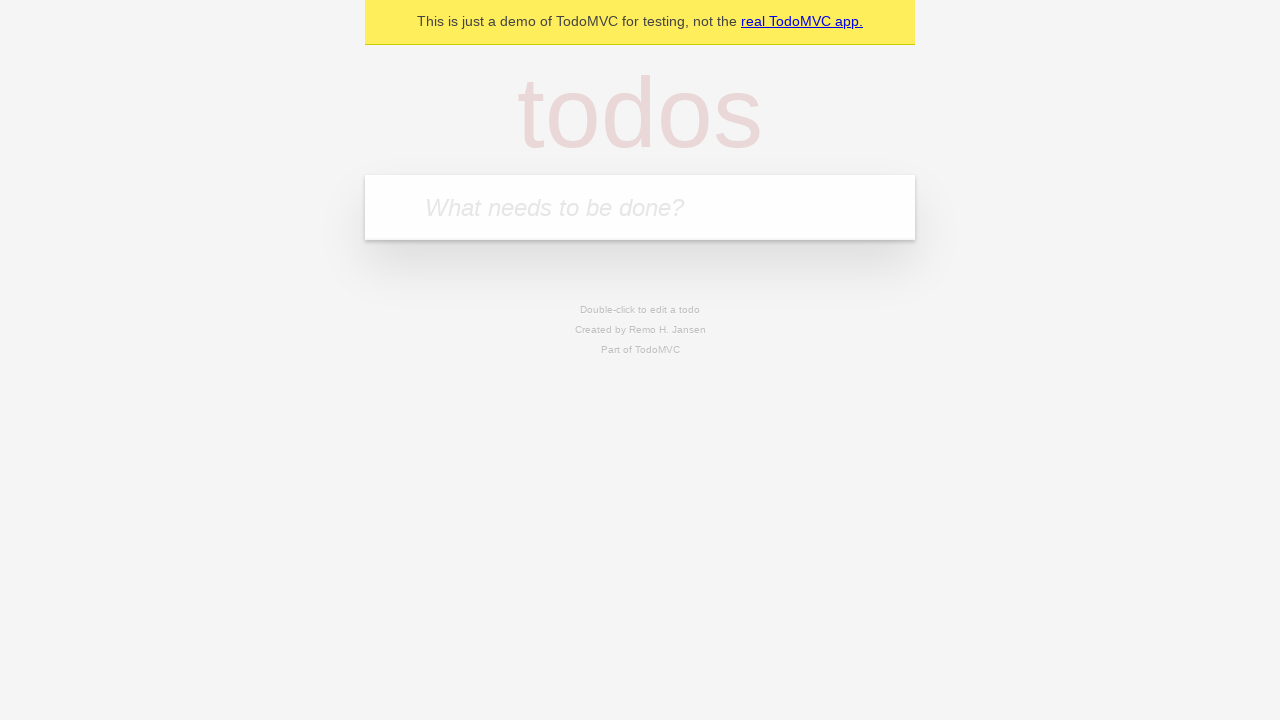

Filled todo input with 'watch monty python' on internal:attr=[placeholder="What needs to be done?"i]
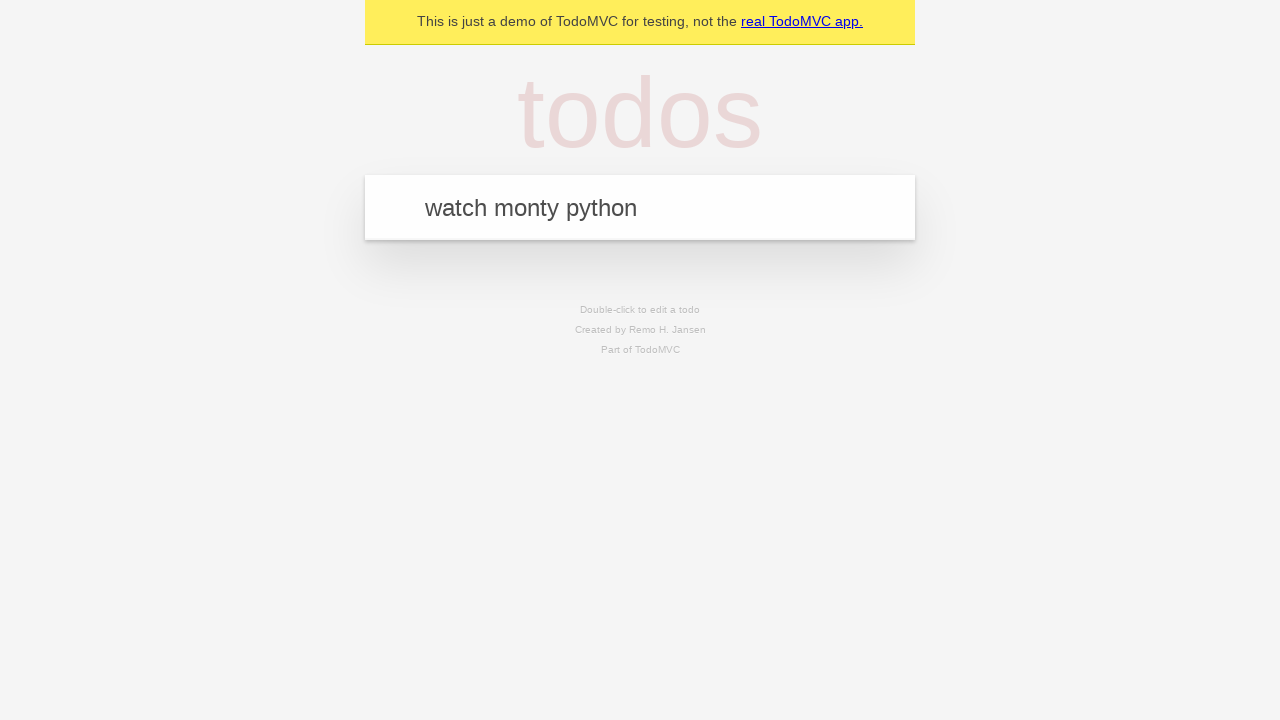

Pressed Enter to add todo 'watch monty python' on internal:attr=[placeholder="What needs to be done?"i]
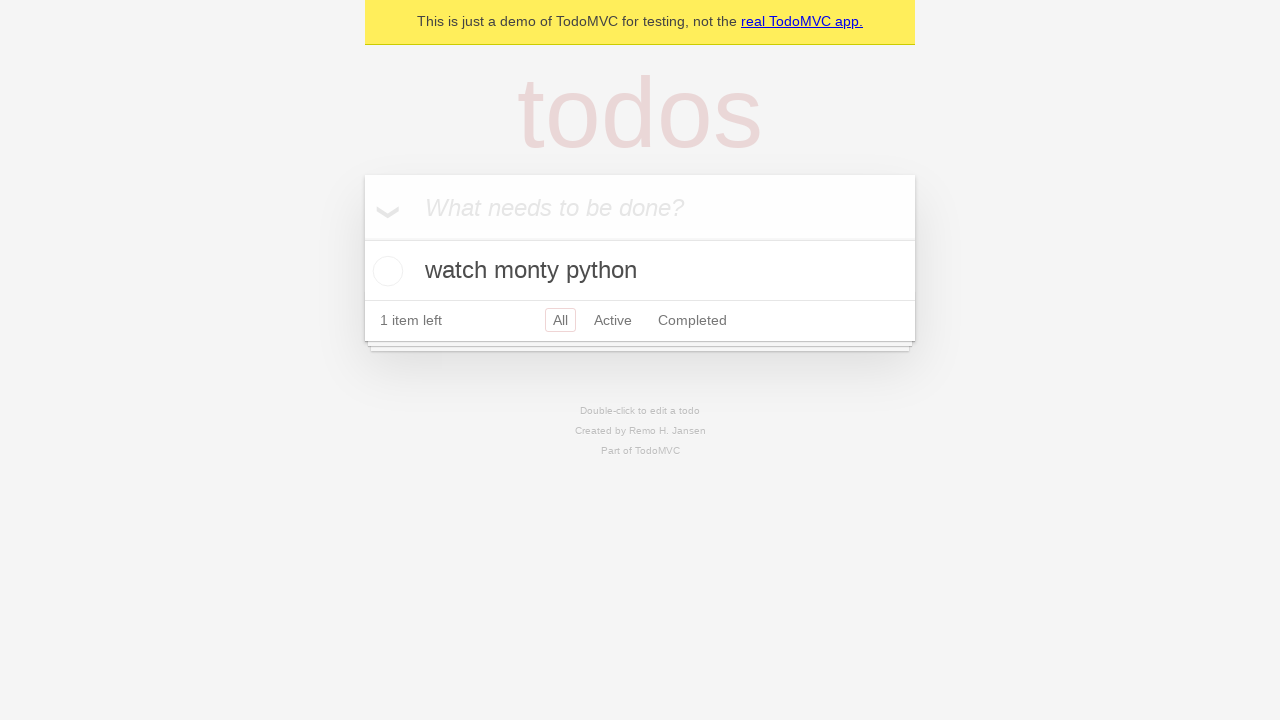

Filled todo input with 'feed the cat' on internal:attr=[placeholder="What needs to be done?"i]
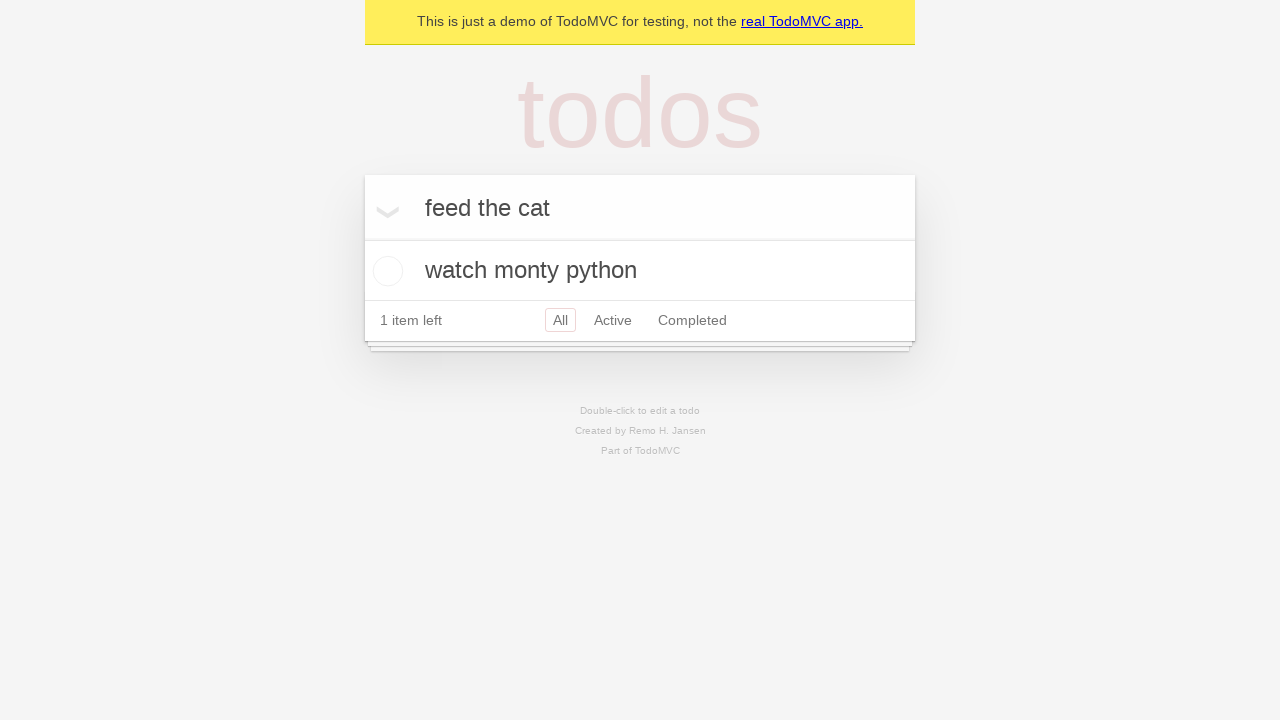

Pressed Enter to add todo 'feed the cat' on internal:attr=[placeholder="What needs to be done?"i]
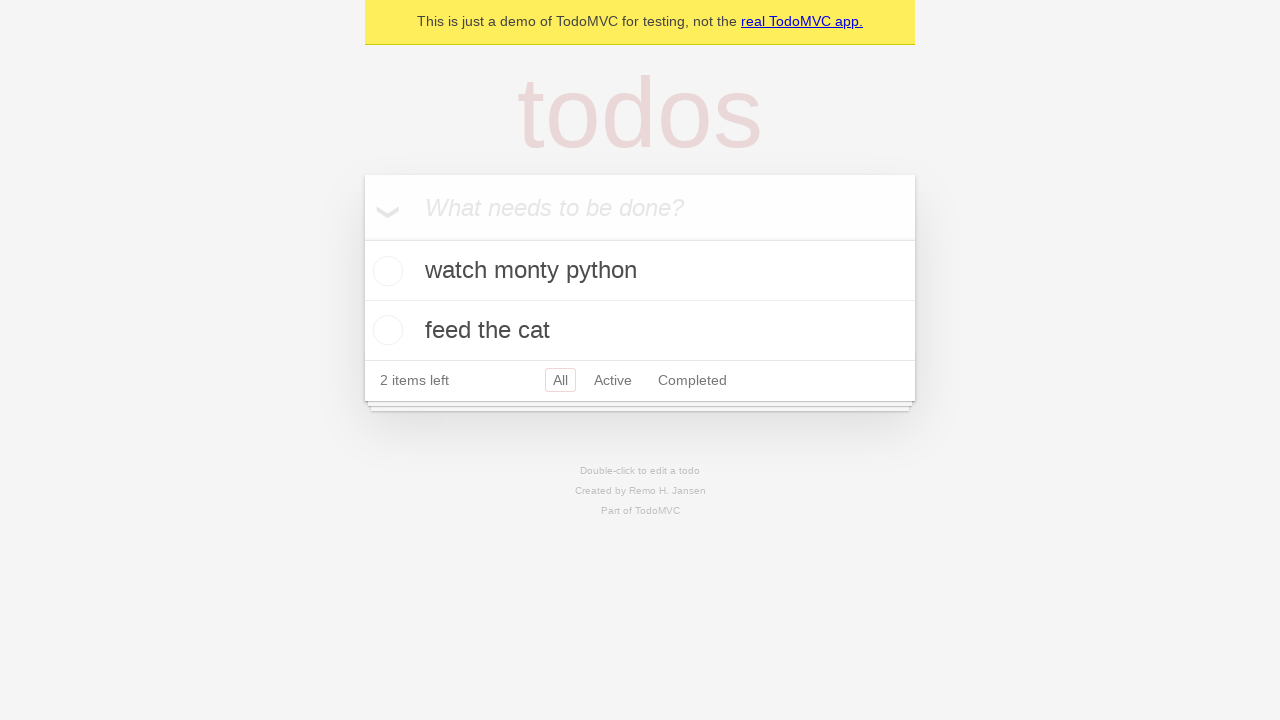

Filled todo input with 'book a doctors appointment' on internal:attr=[placeholder="What needs to be done?"i]
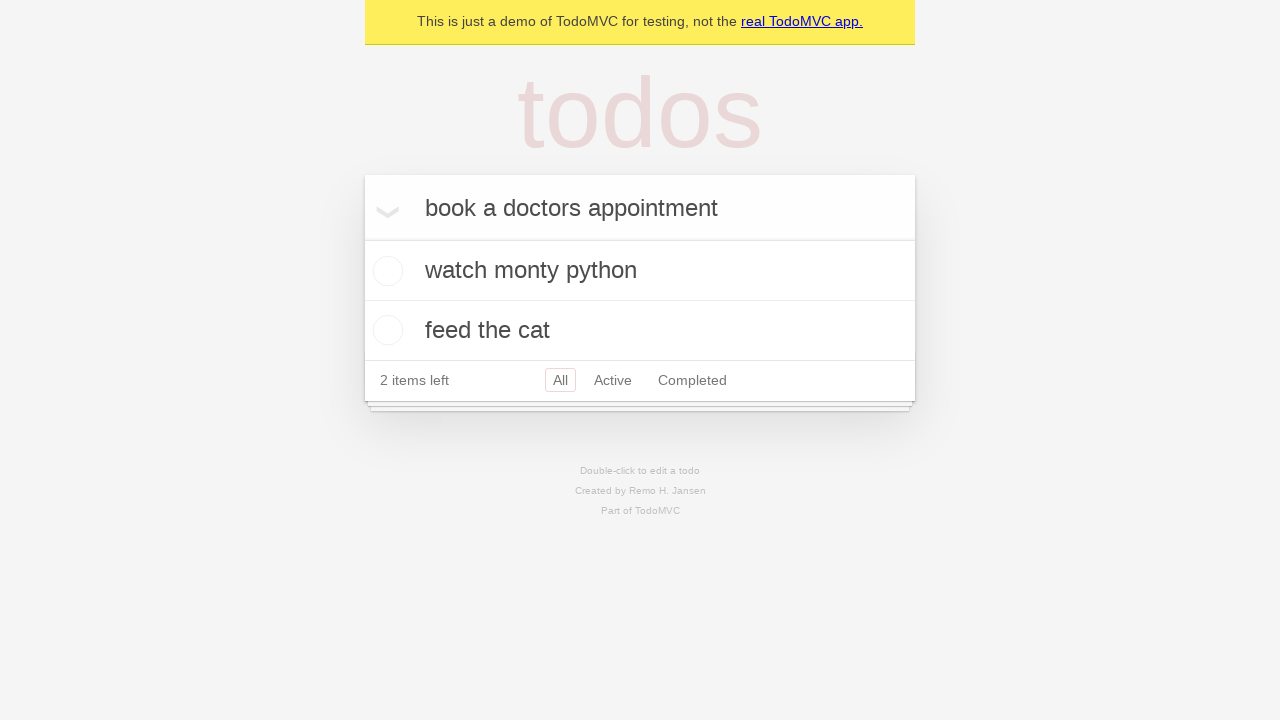

Pressed Enter to add todo 'book a doctors appointment' on internal:attr=[placeholder="What needs to be done?"i]
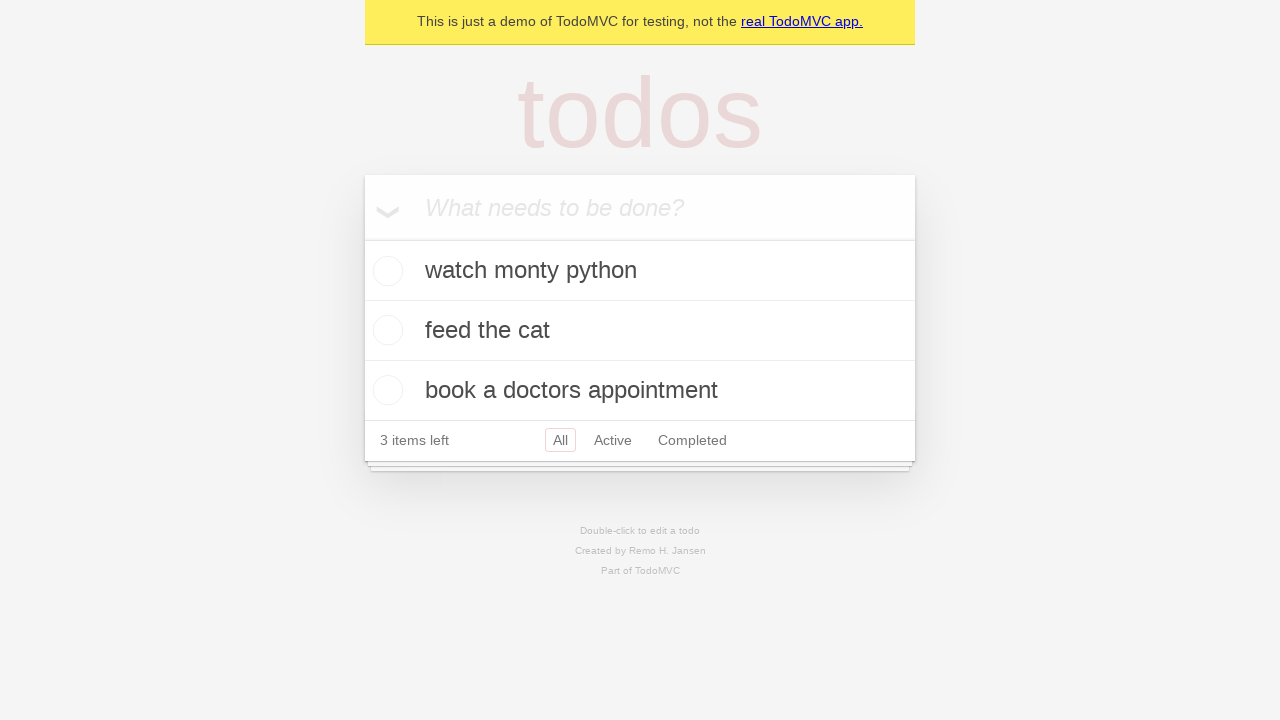

Checked the second todo item (feed the cat) at (385, 330) on internal:testid=[data-testid="todo-item"s] >> nth=1 >> internal:role=checkbox
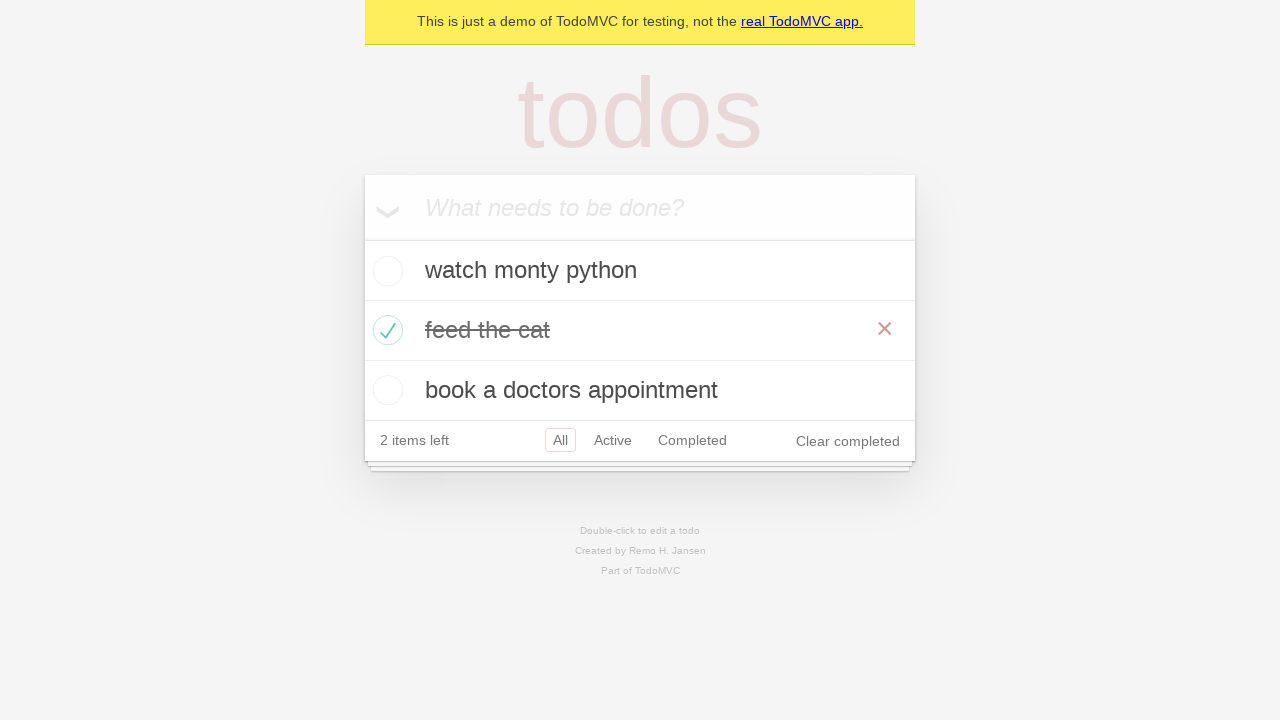

Clicked Completed filter to display only completed items at (692, 440) on internal:role=link[name="Completed"i]
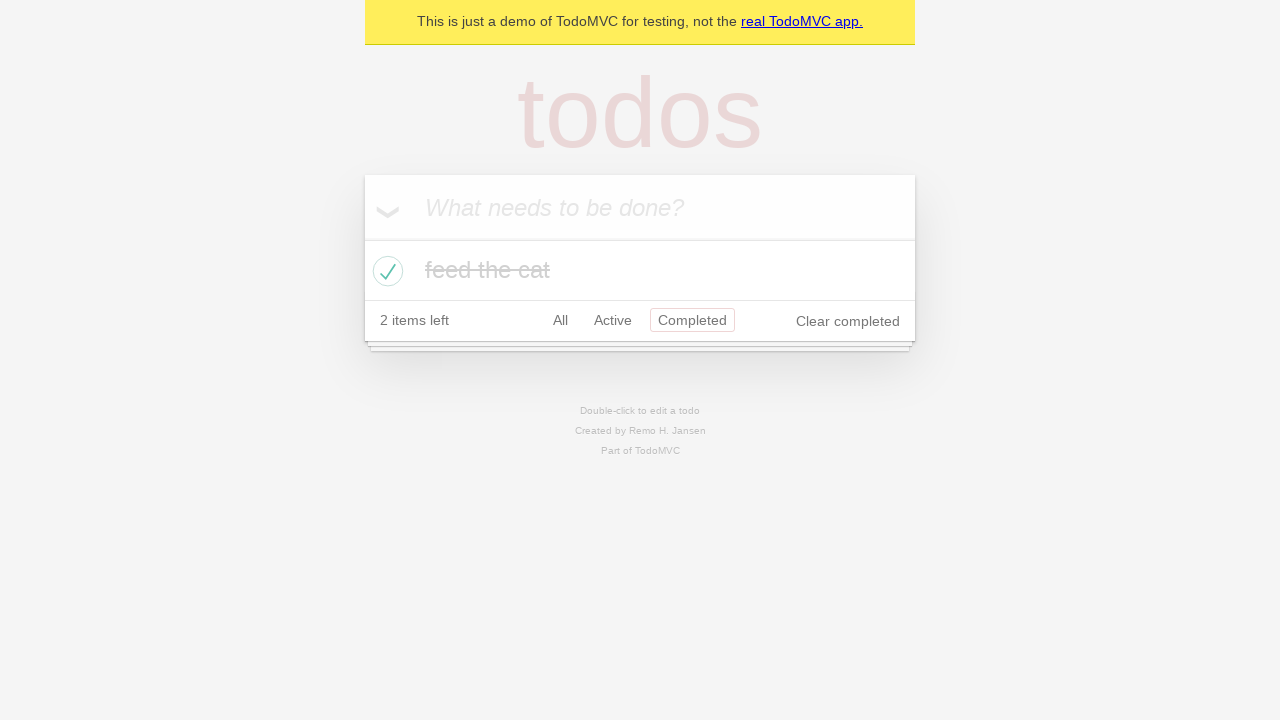

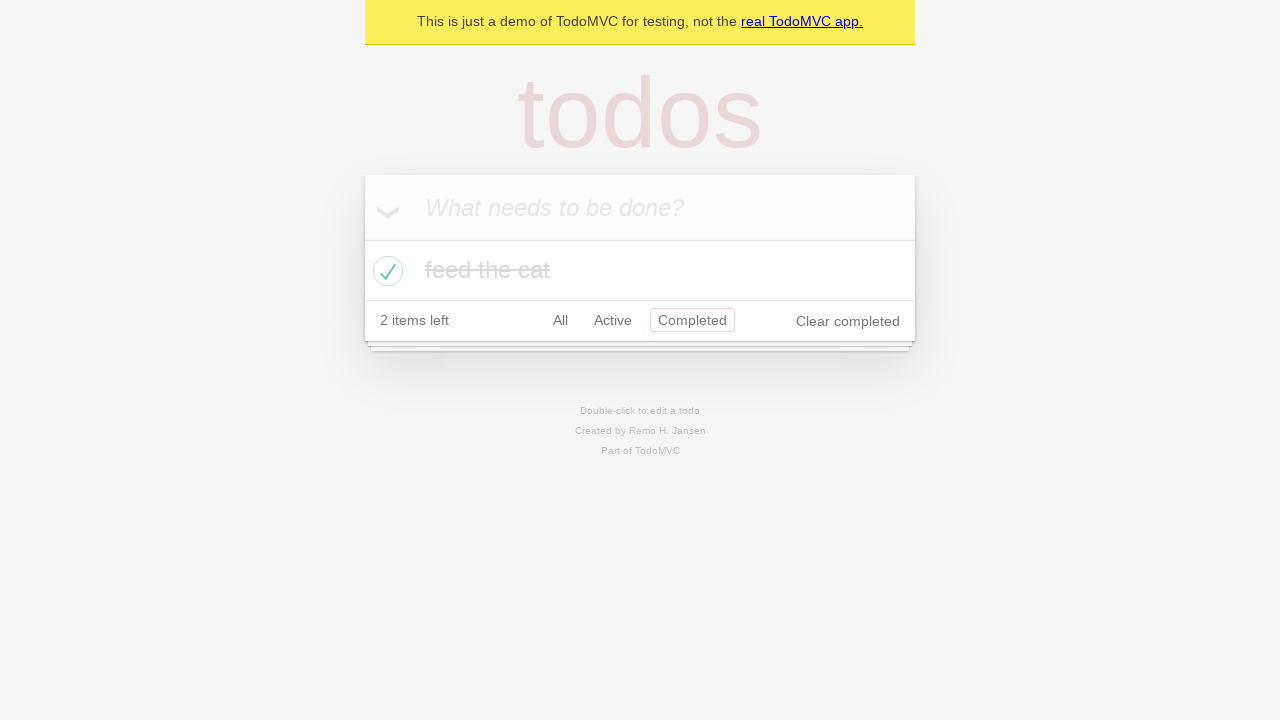